Navigates to the Mars news site and waits for news content to load, verifying the page displays news articles

Starting URL: https://data-class-mars.s3.amazonaws.com/Mars/index.html

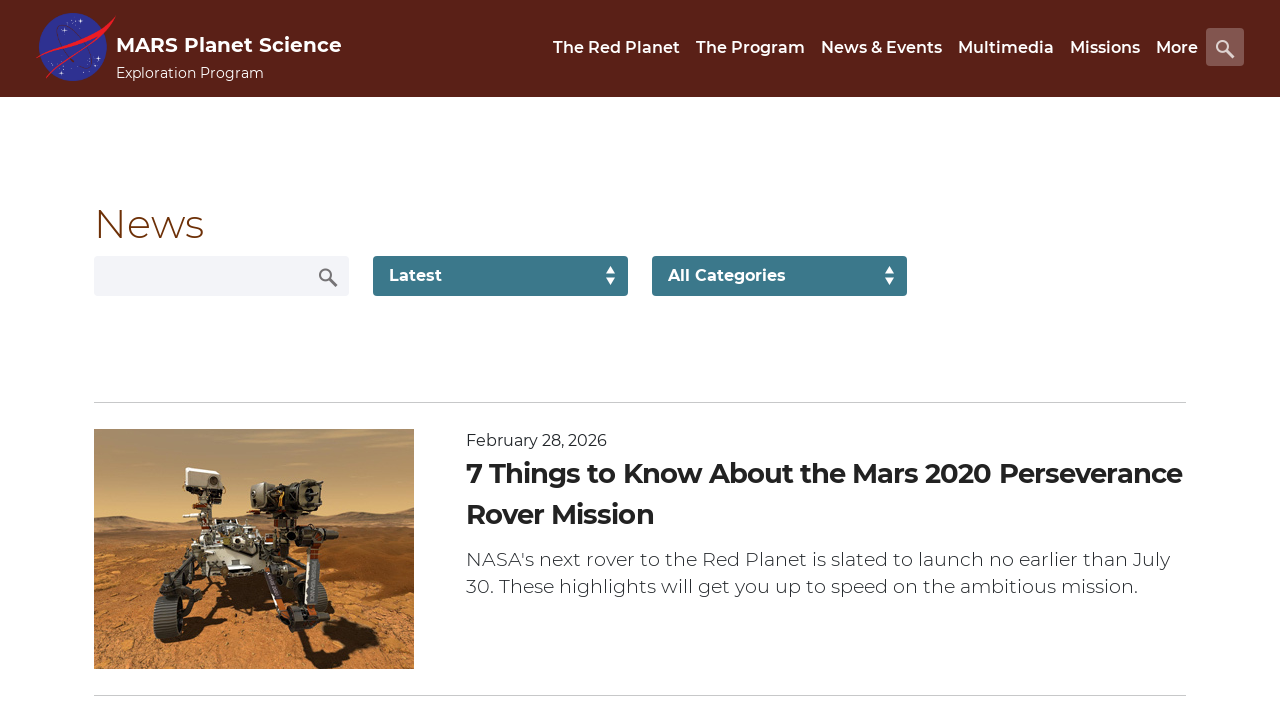

Navigated to Mars news site
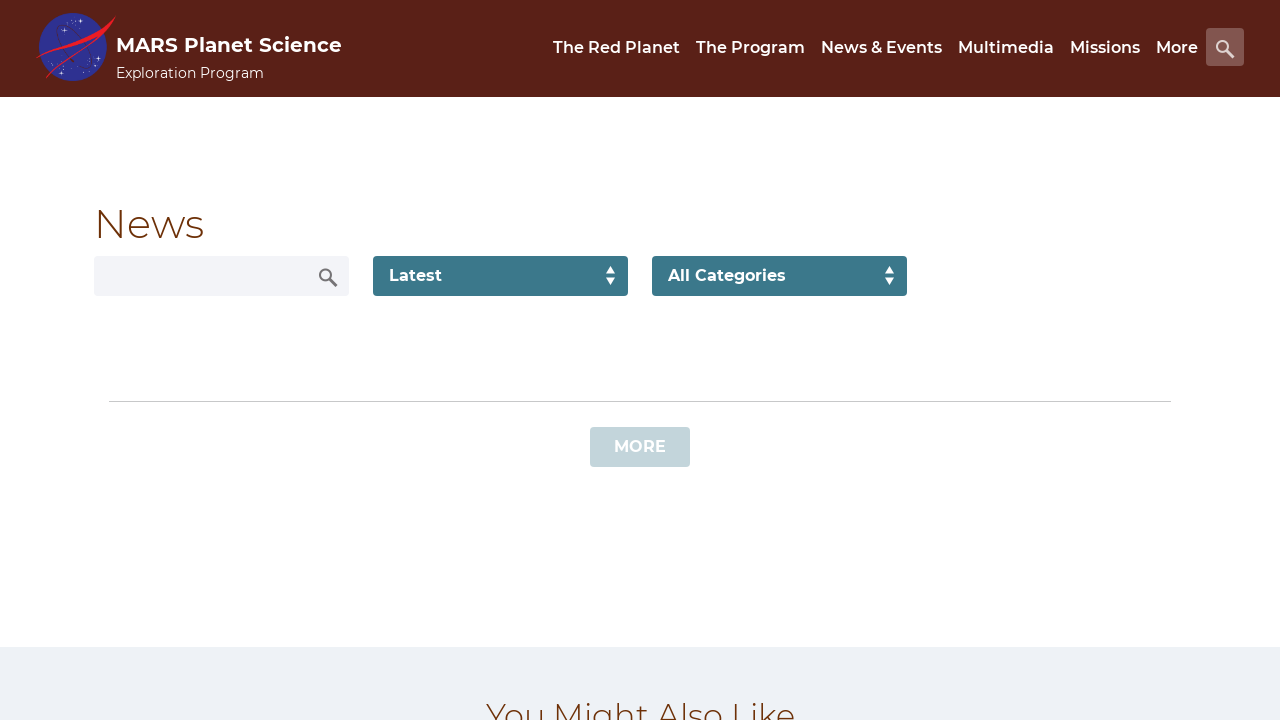

News list loaded successfully
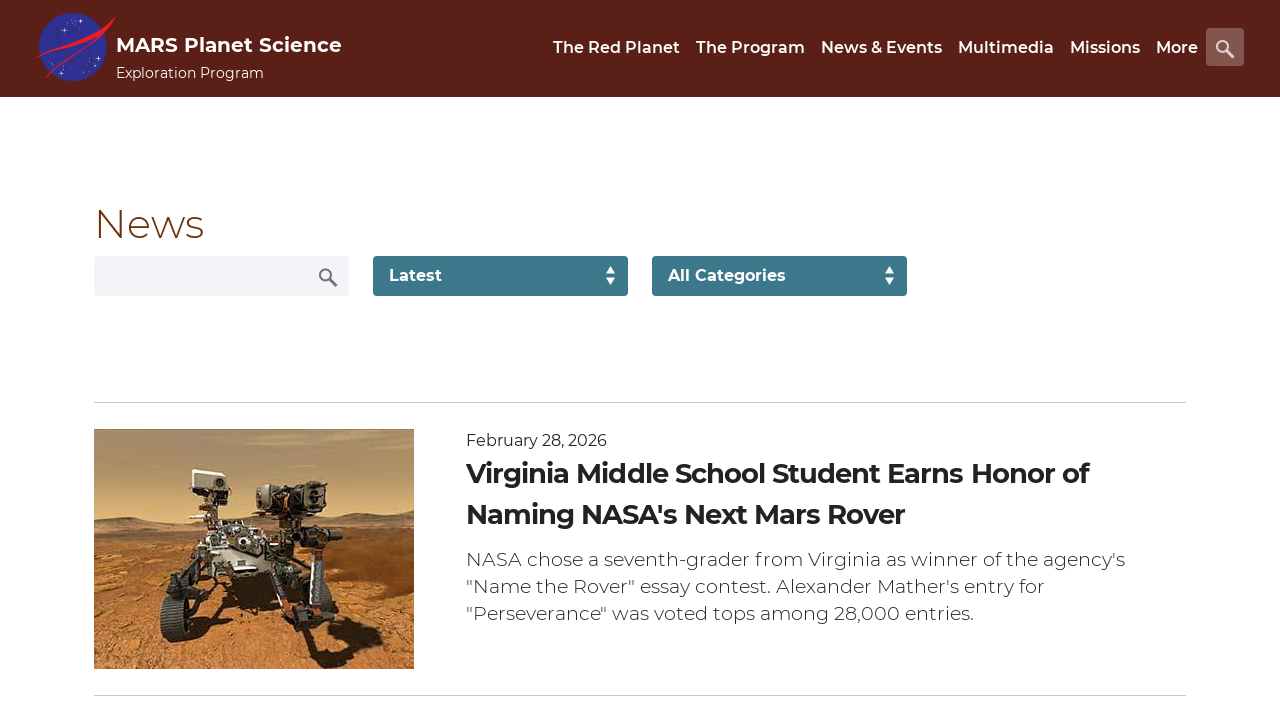

News article titles are visible
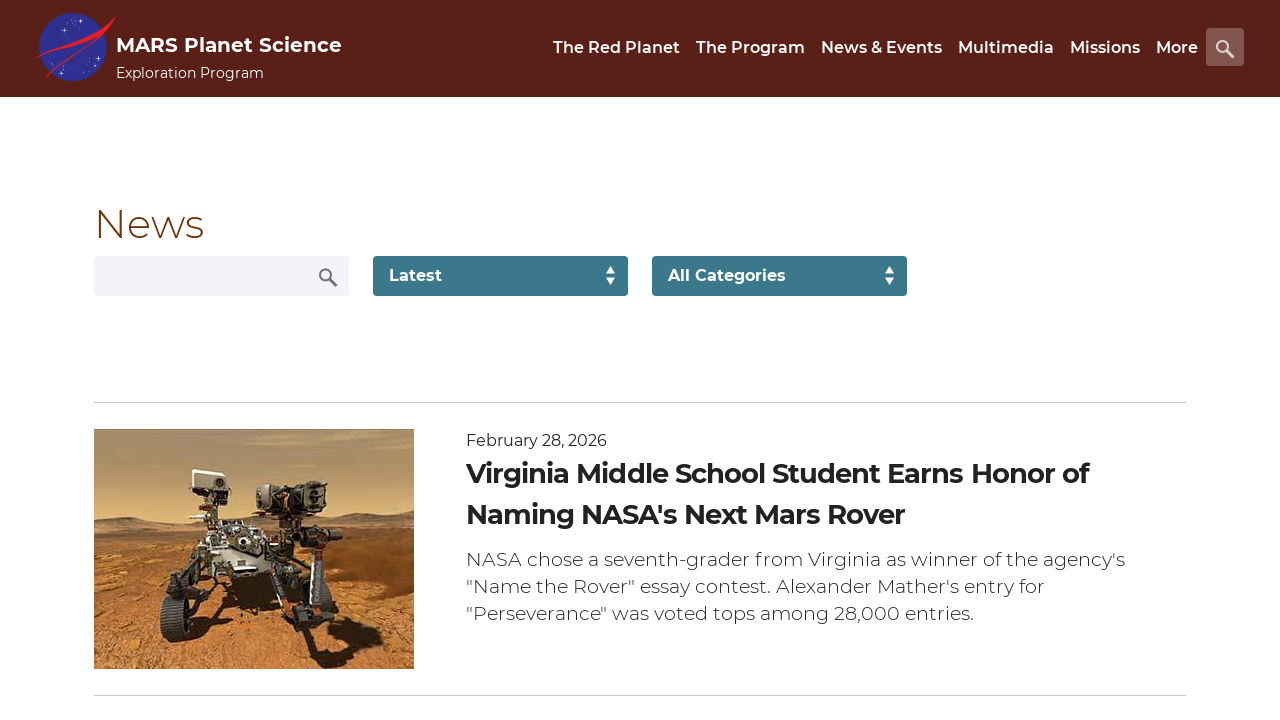

News article teaser bodies are visible
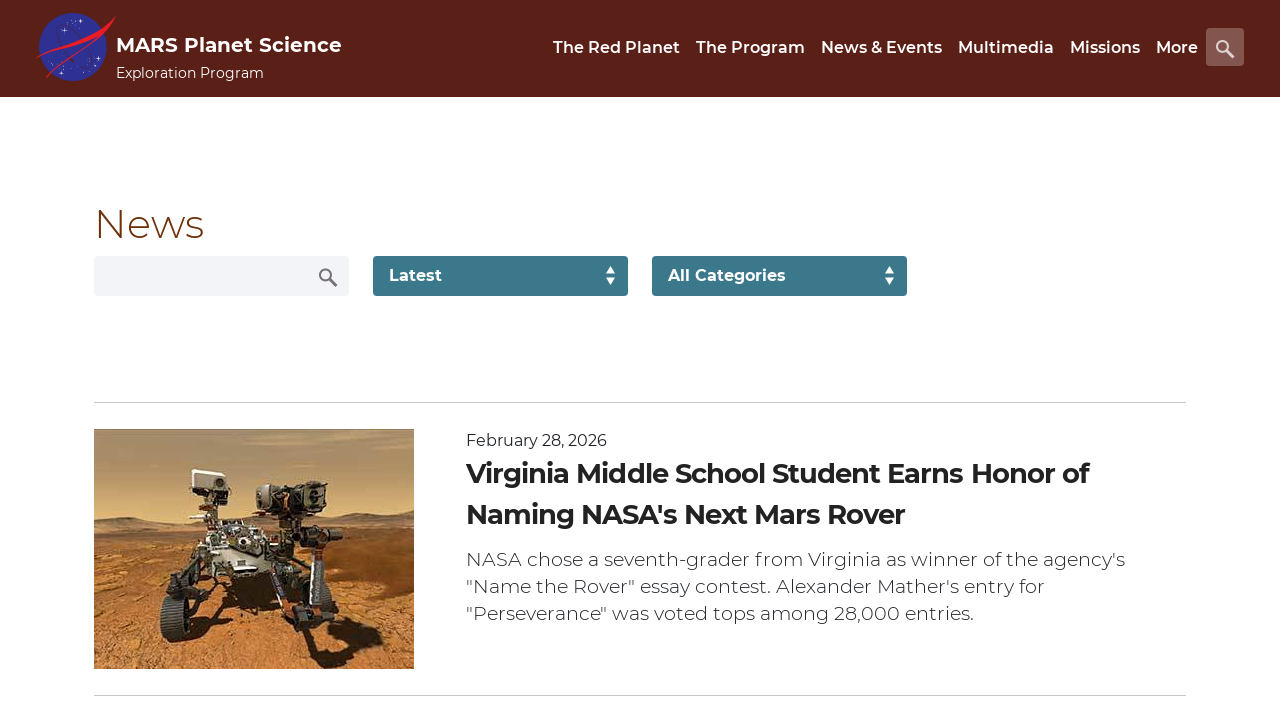

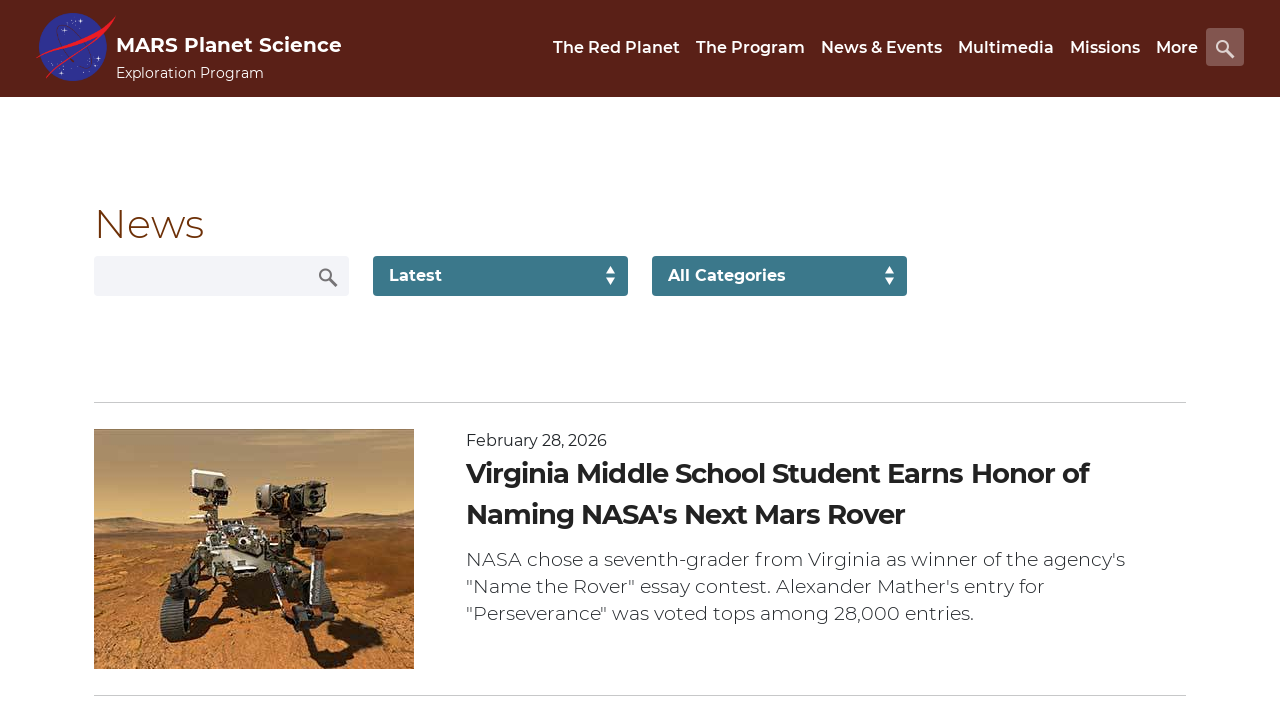